Tests that edits are cancelled when pressing Escape key during editing.

Starting URL: https://demo.playwright.dev/todomvc

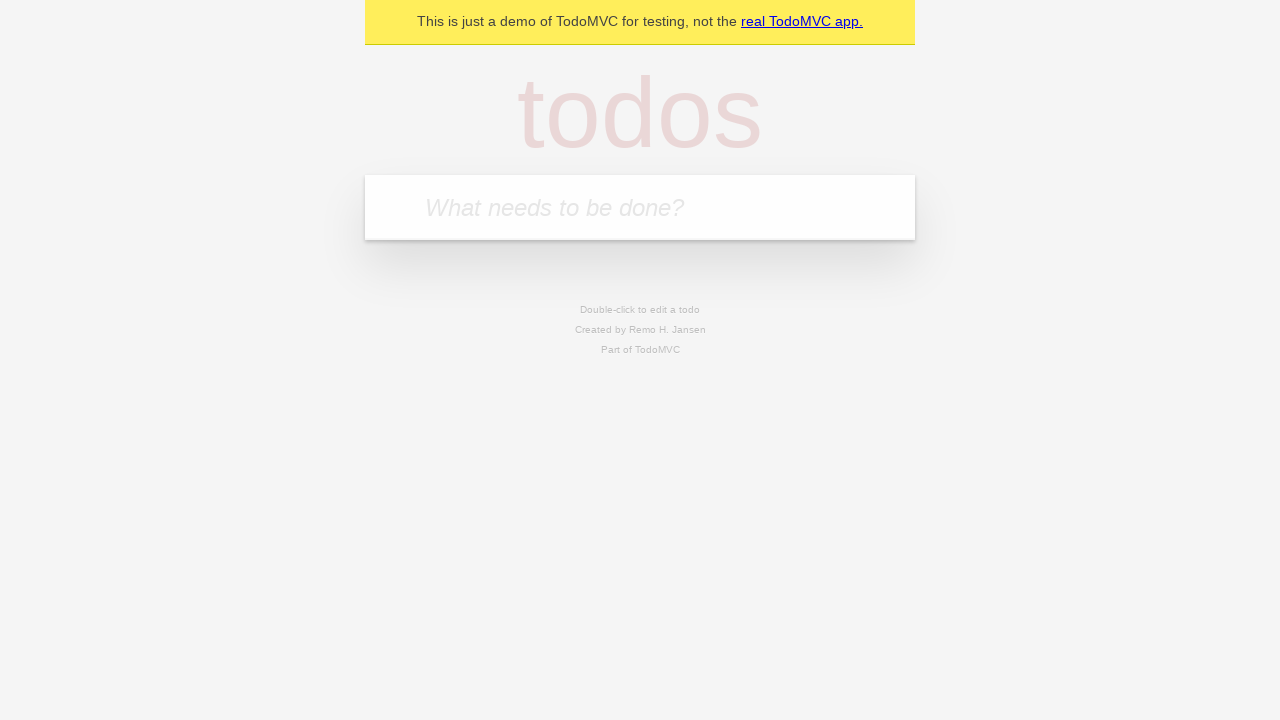

Filled new todo input with 'buy some cheese' on .new-todo
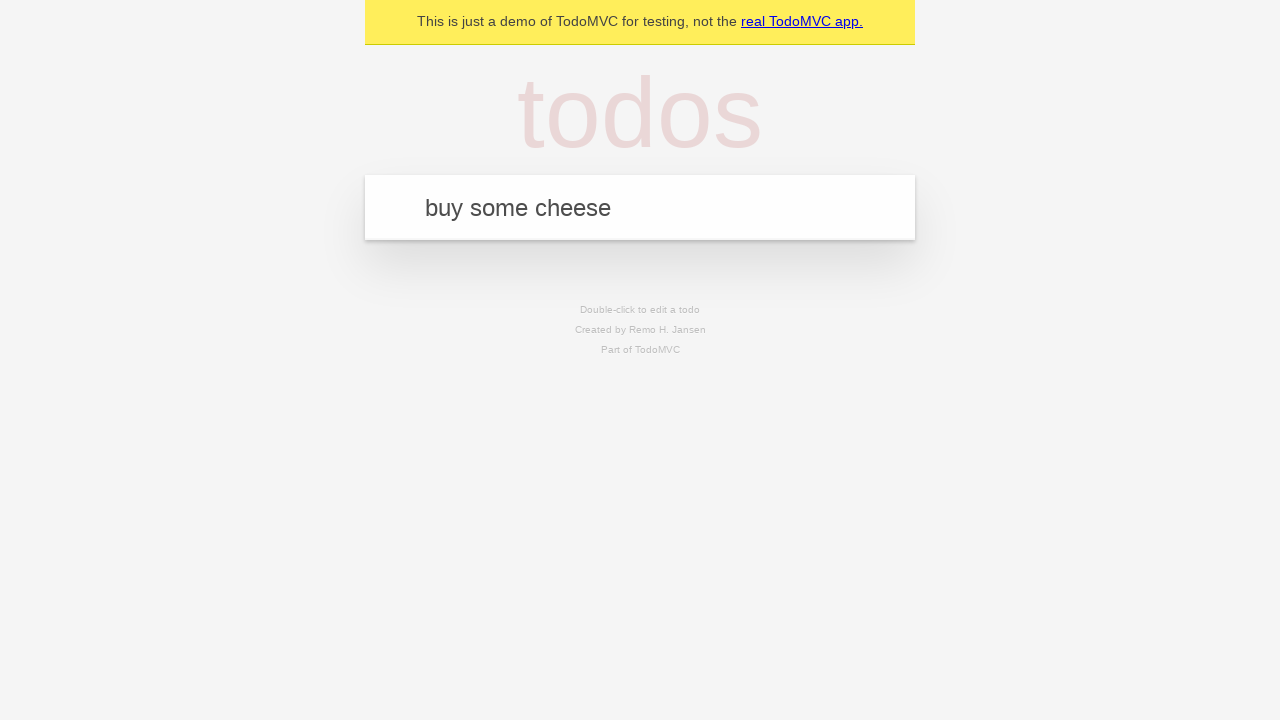

Pressed Enter to add first todo item on .new-todo
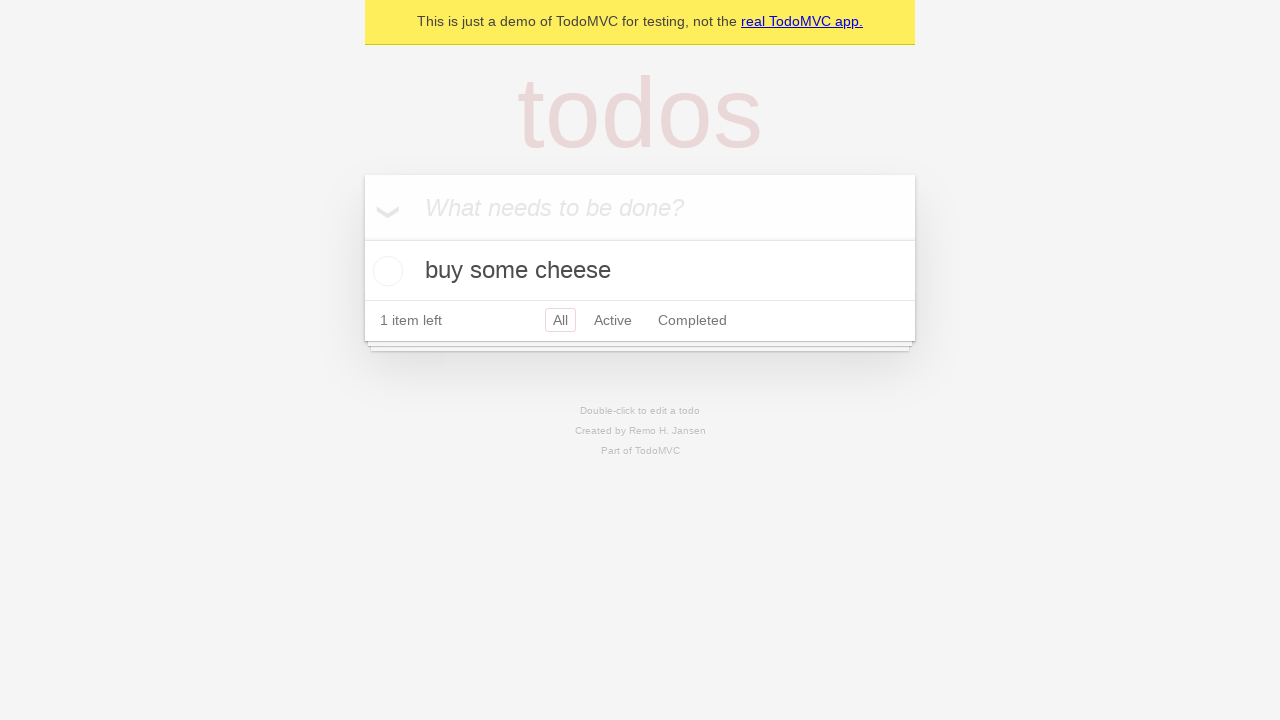

Filled new todo input with 'feed the cat' on .new-todo
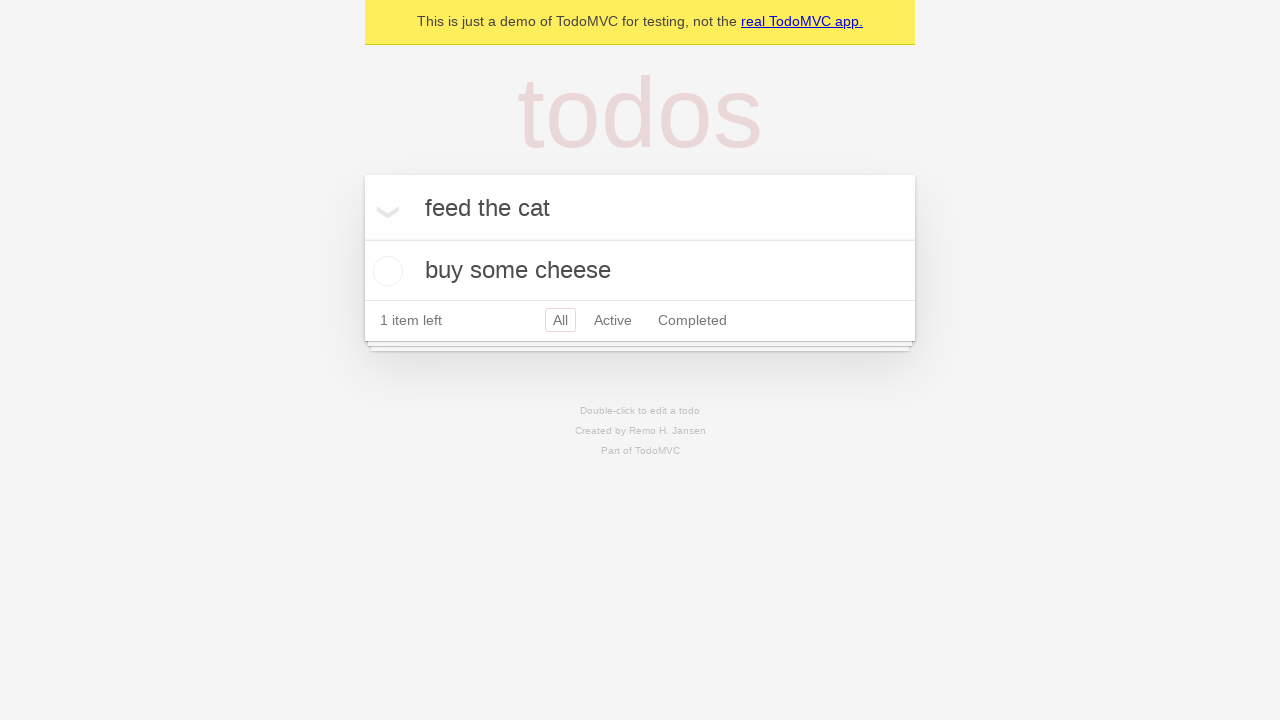

Pressed Enter to add second todo item on .new-todo
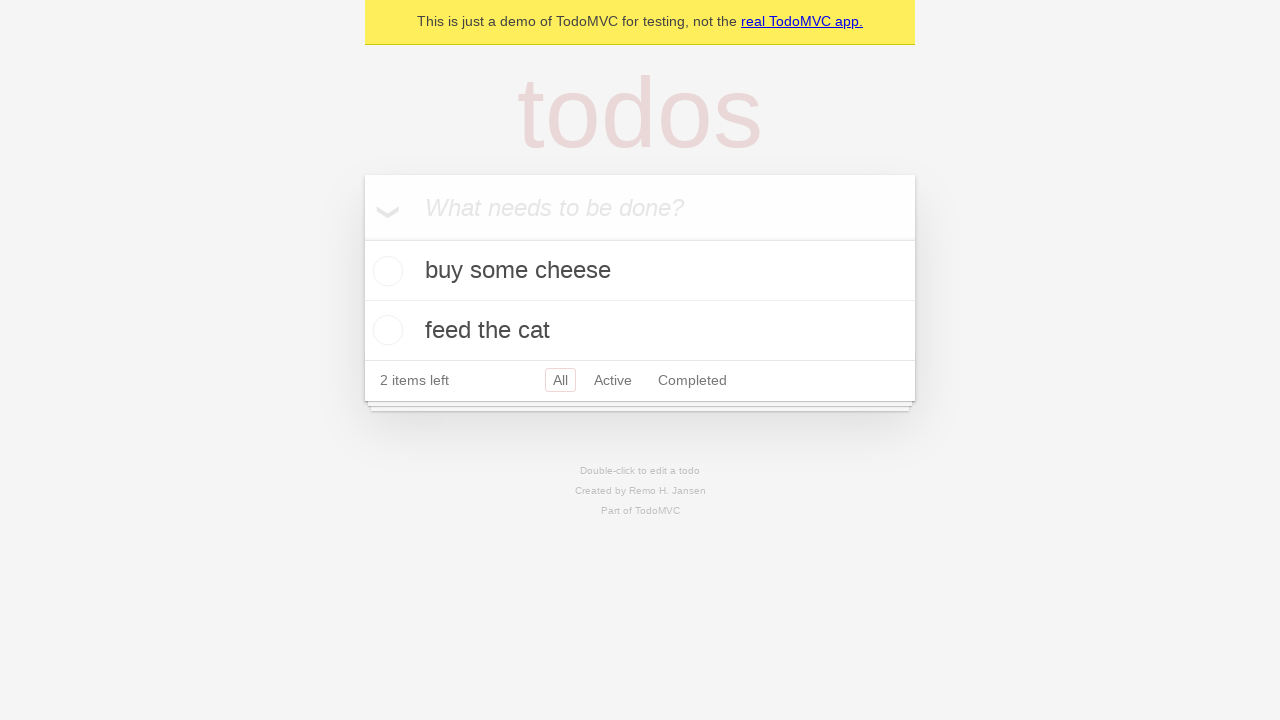

Filled new todo input with 'book a doctors appointment' on .new-todo
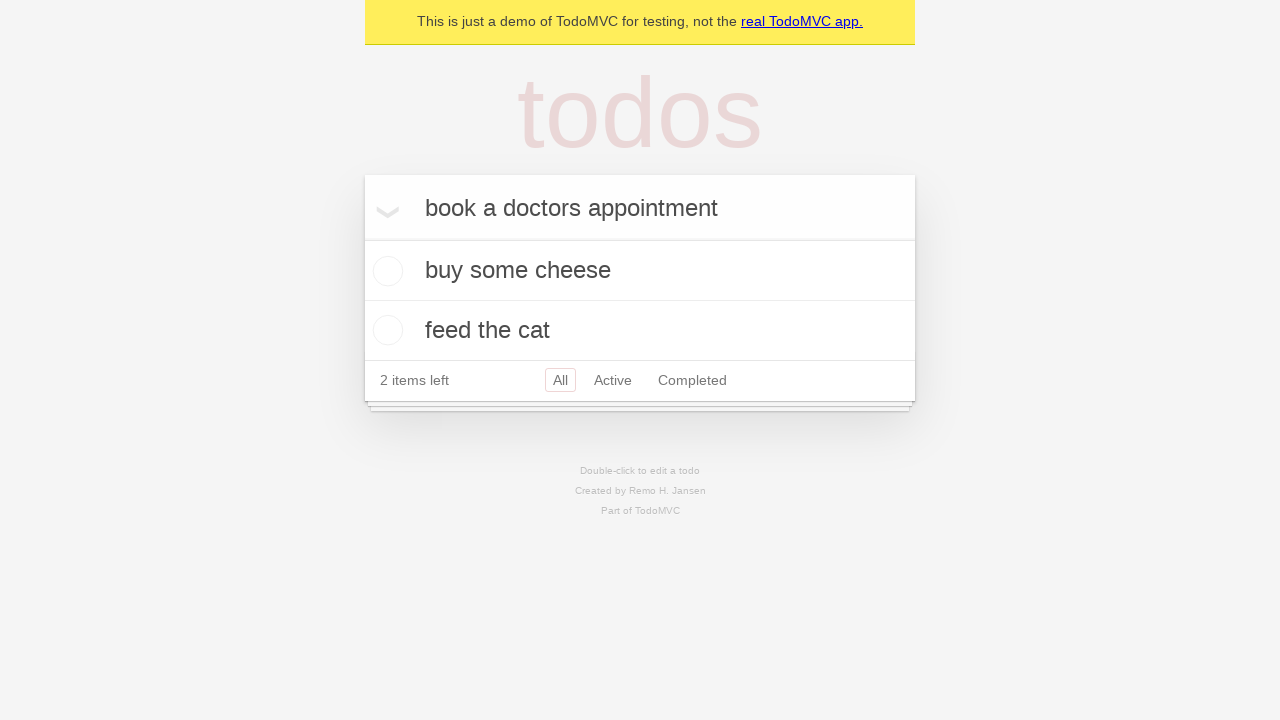

Pressed Enter to add third todo item on .new-todo
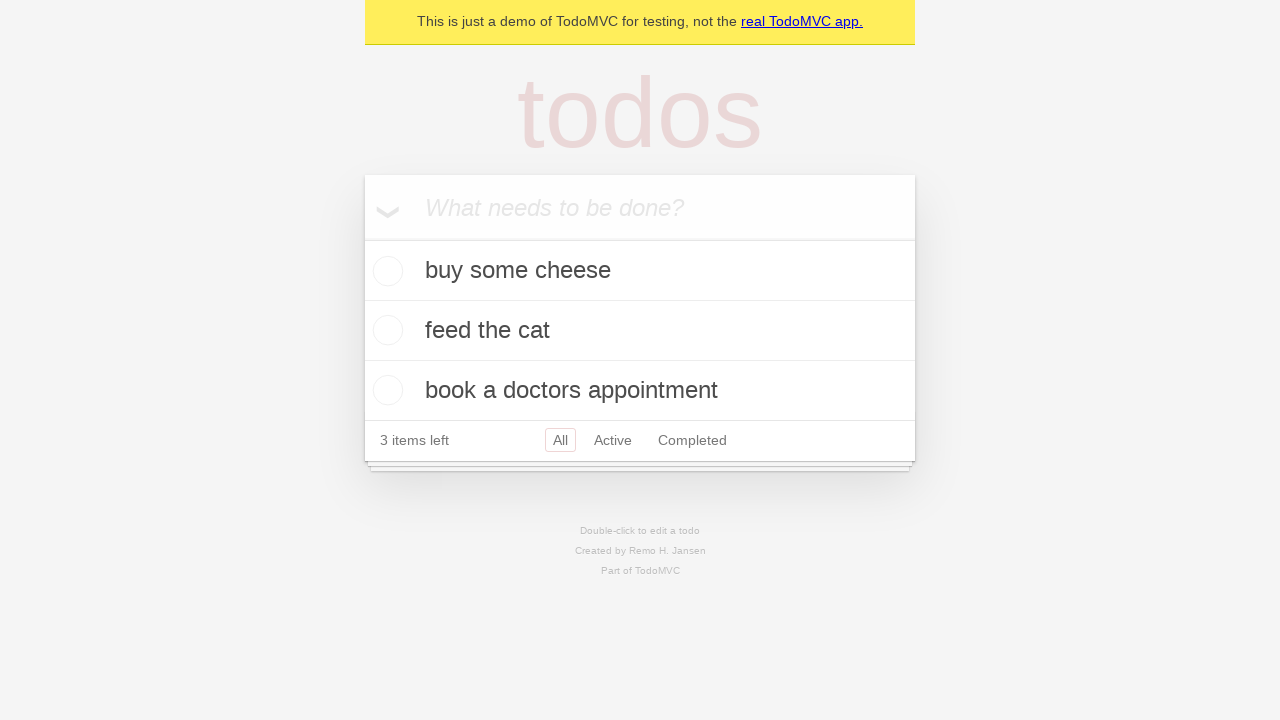

Waited for all 3 todo items to be added to the list
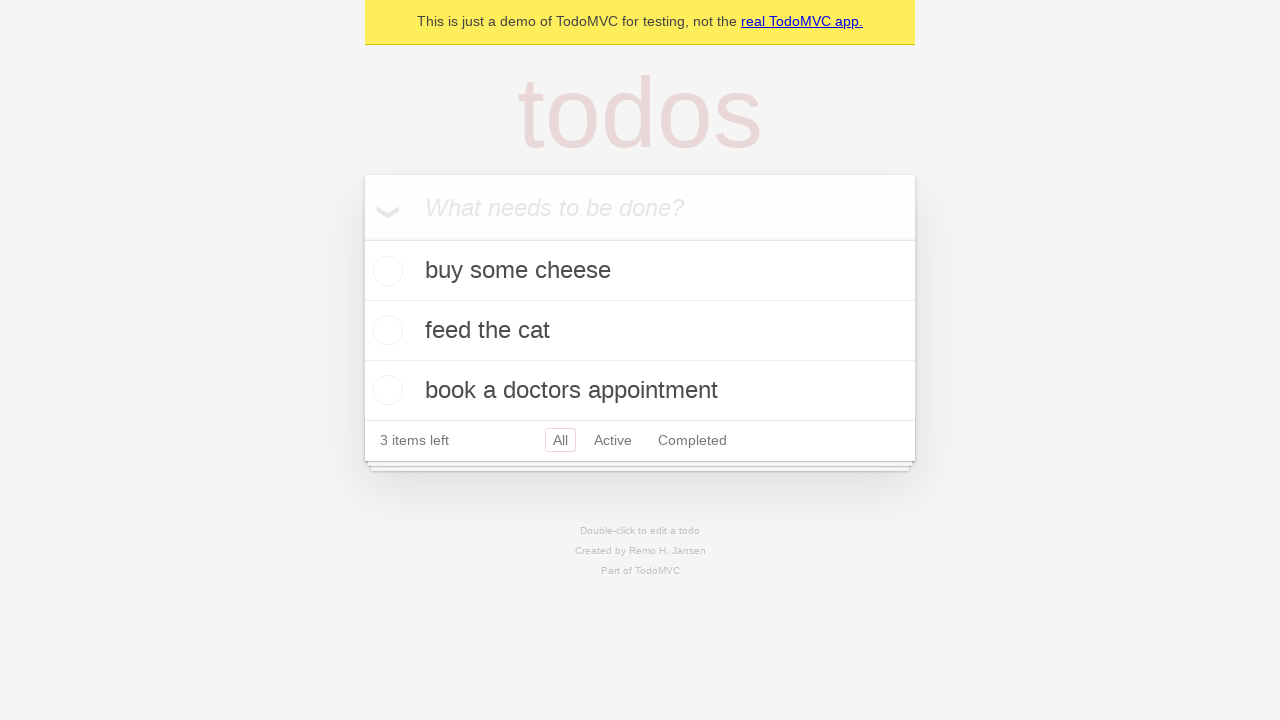

Double-clicked on second todo item to enter edit mode at (640, 331) on .todo-list li >> nth=1
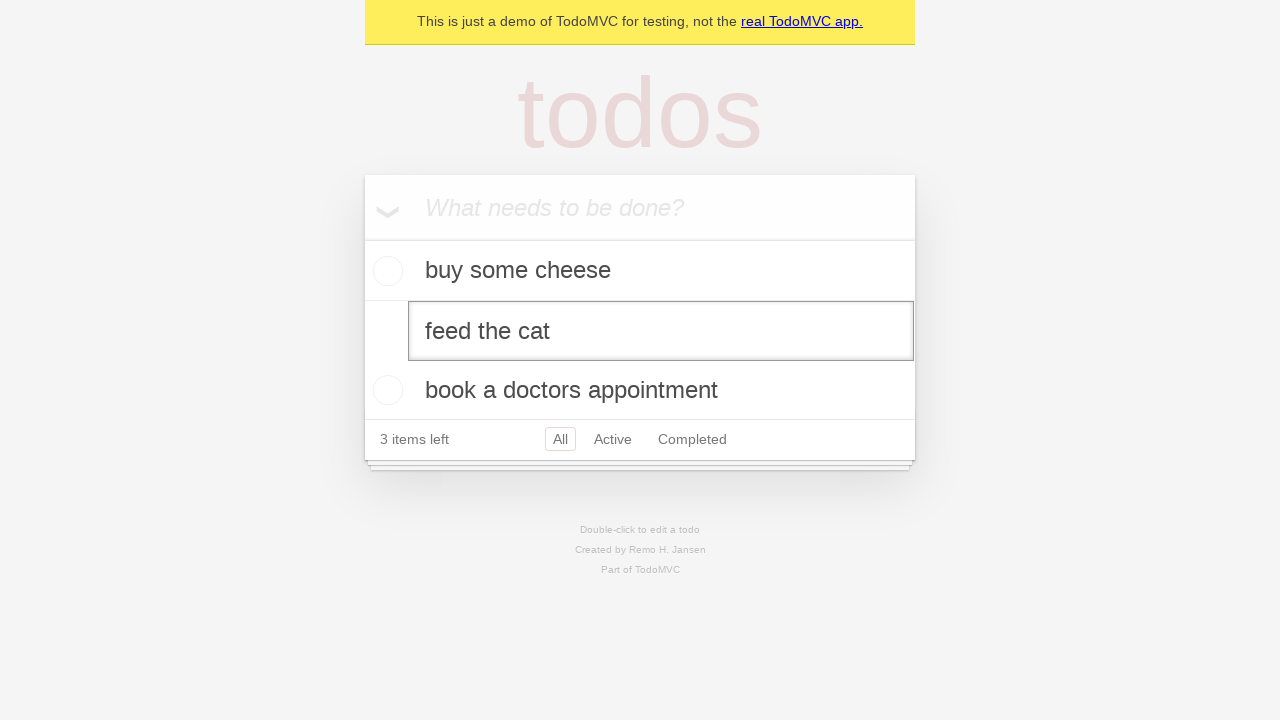

Pressed Escape key to cancel editing on second todo item on .todo-list li >> nth=1 >> .edit
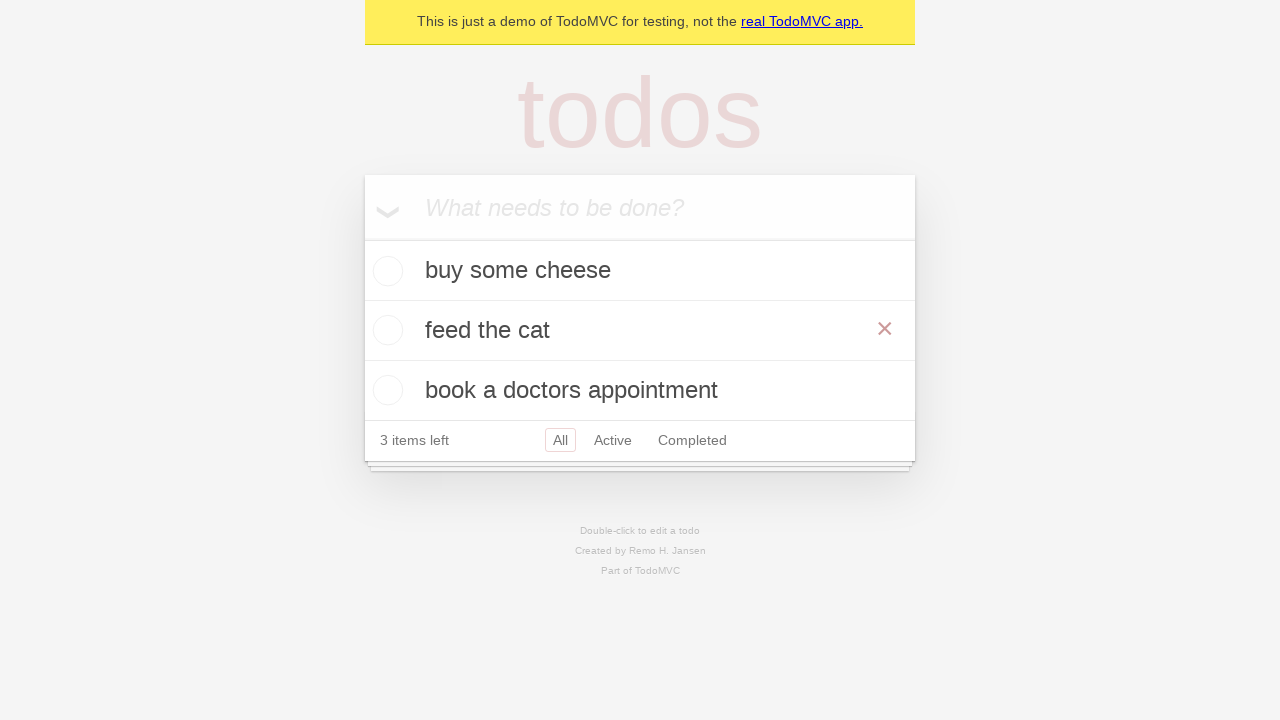

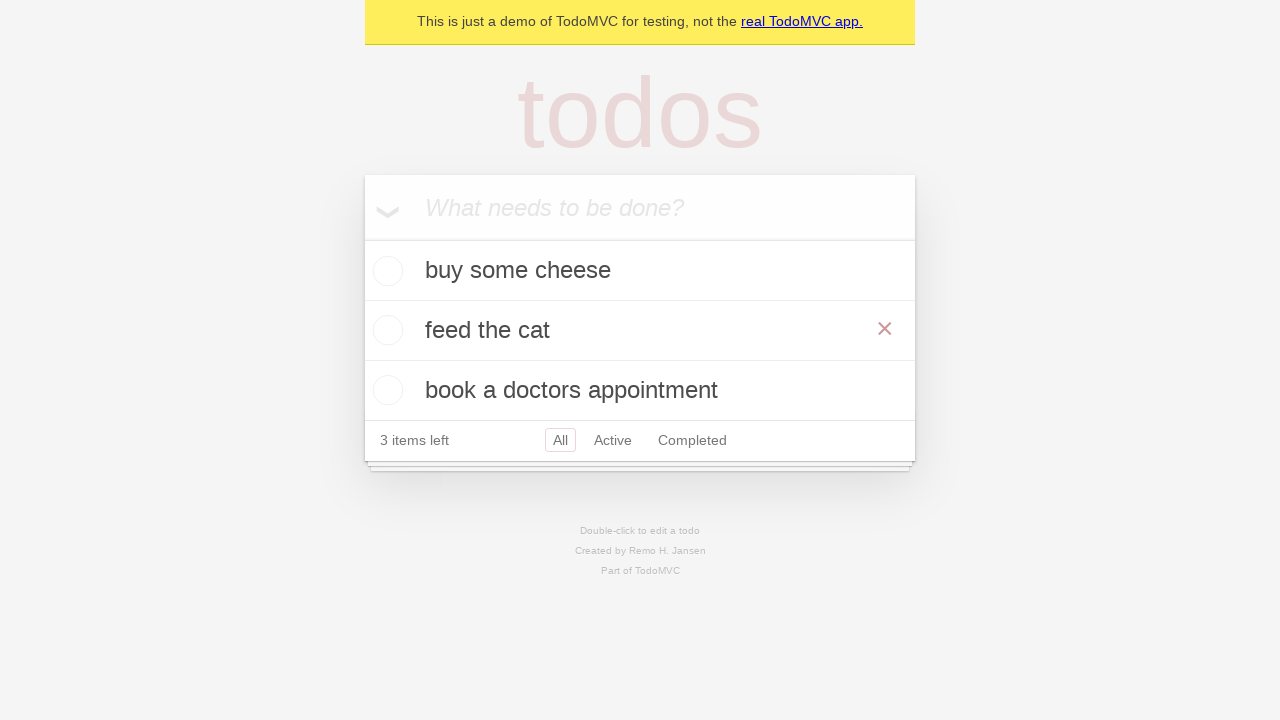